Tests handling of iframes by locating a frame and filling a text input field within it

Starting URL: https://ui.vision/demo/webtest/frames/

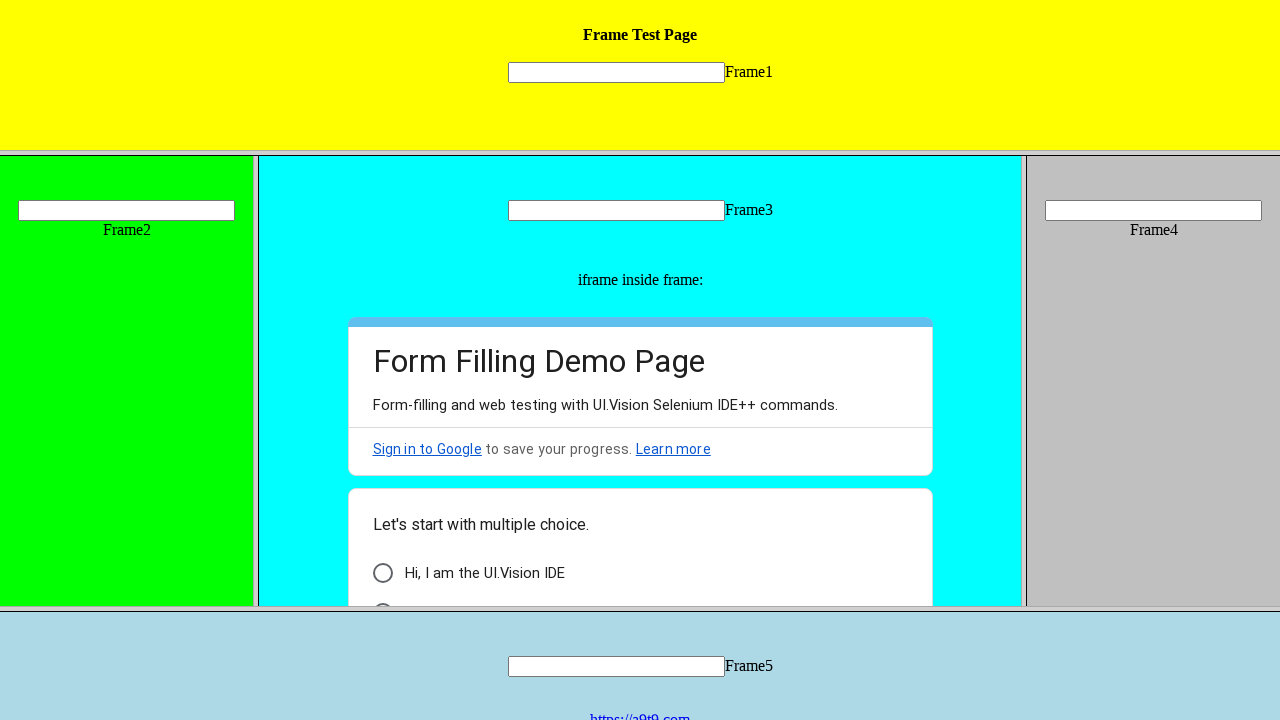

Located input field within iframe (frame_1.html)
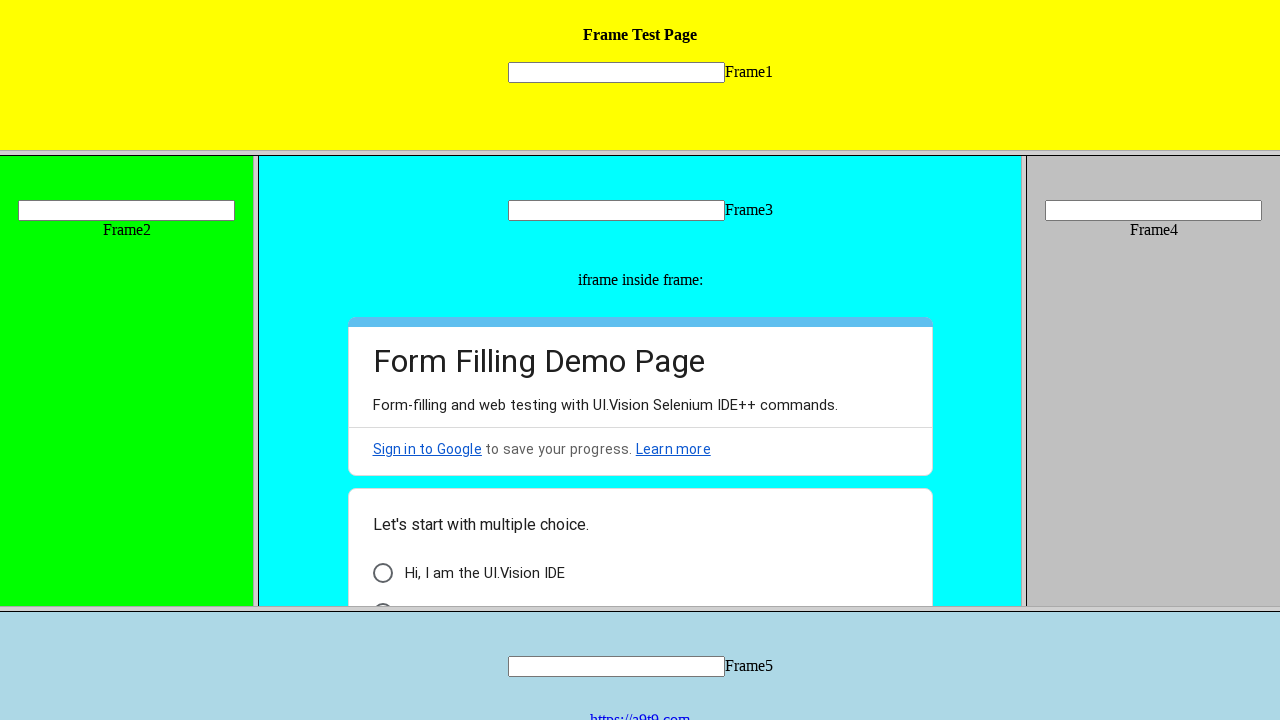

Filled iframe input field with 'Hello' on frame[src='frame_1.html'] >> internal:control=enter-frame >> [name='mytext1']
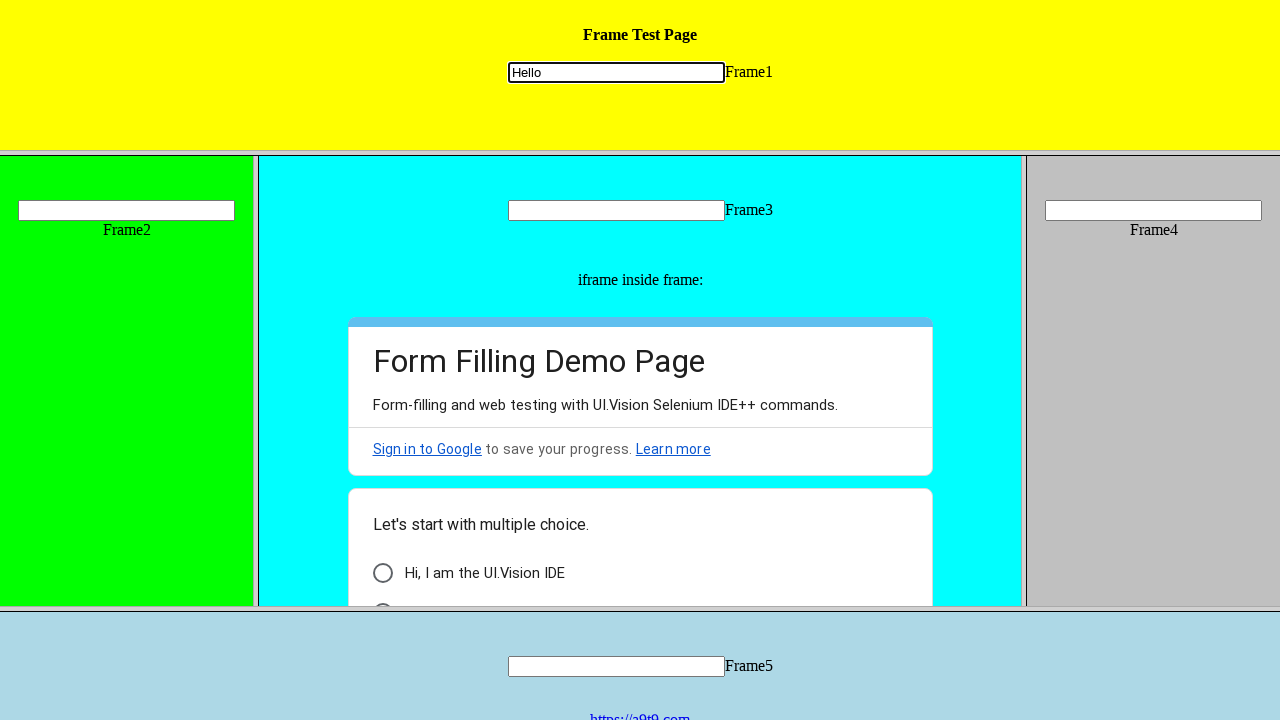

Waited 3 seconds for action to be visible
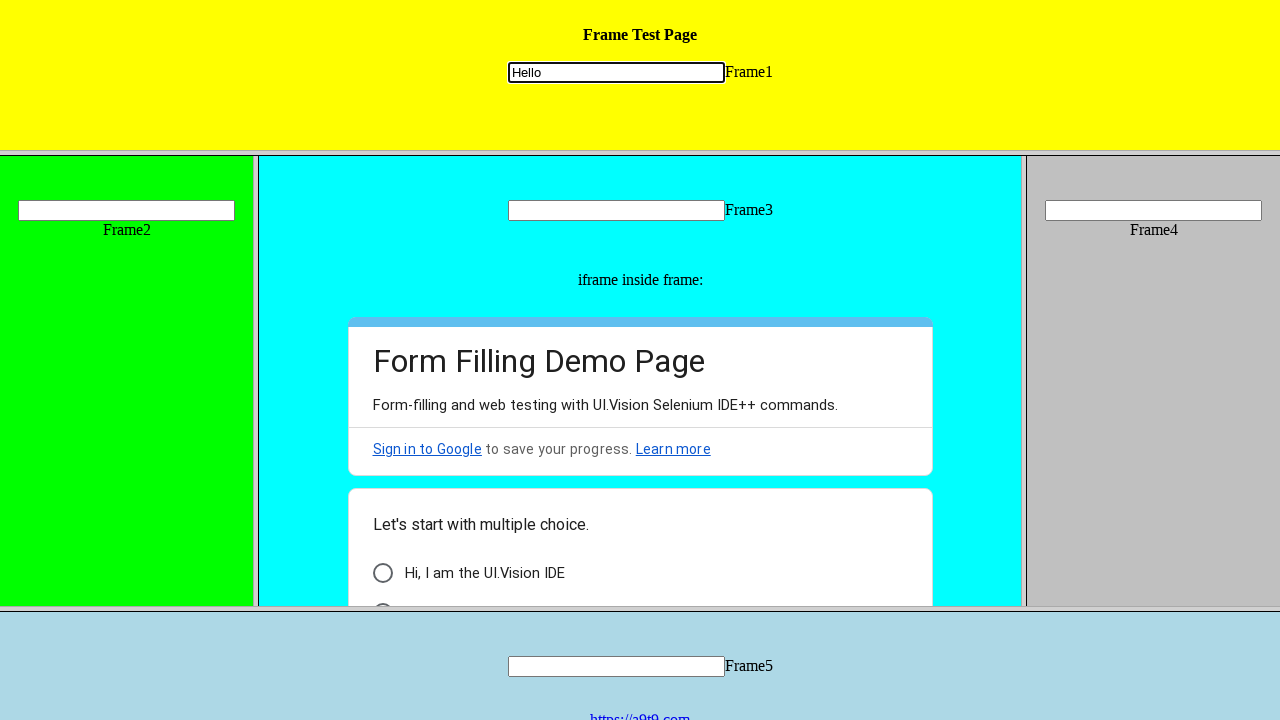

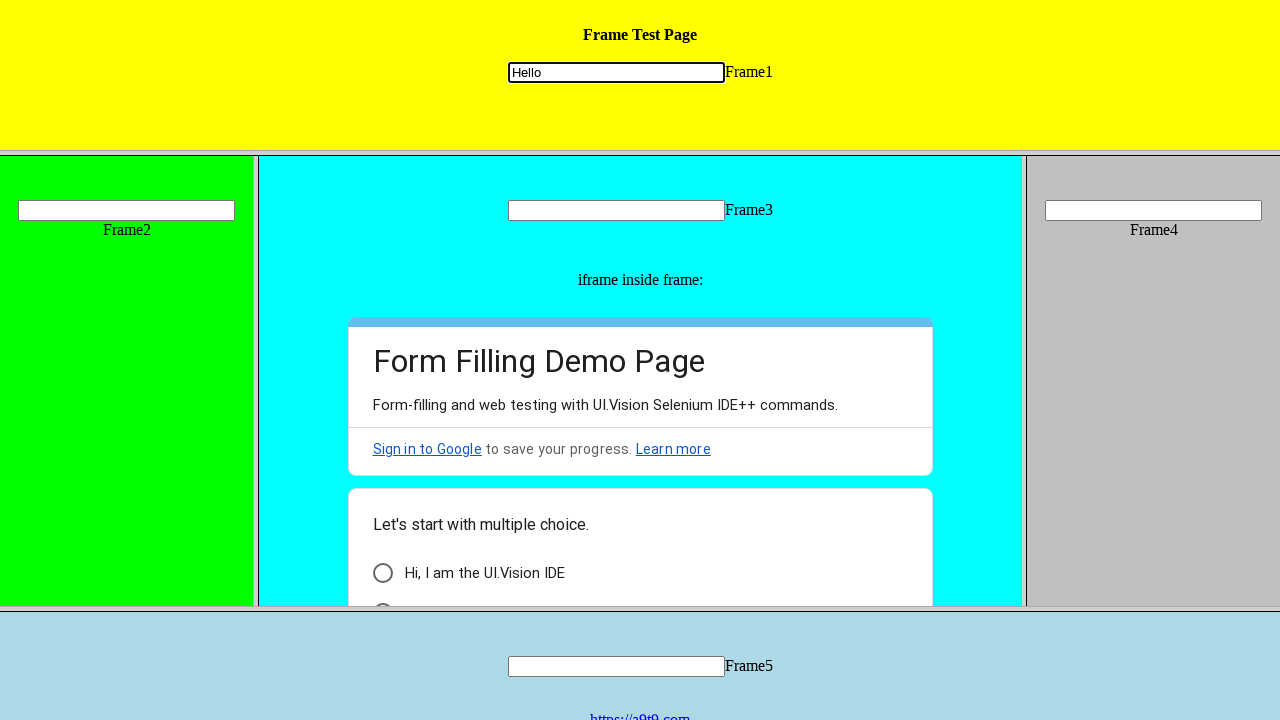